Tests link navigation by counting links in different page sections and opening footer column links in new tabs to verify they work

Starting URL: https://www.rahulshettyacademy.com/AutomationPractice/

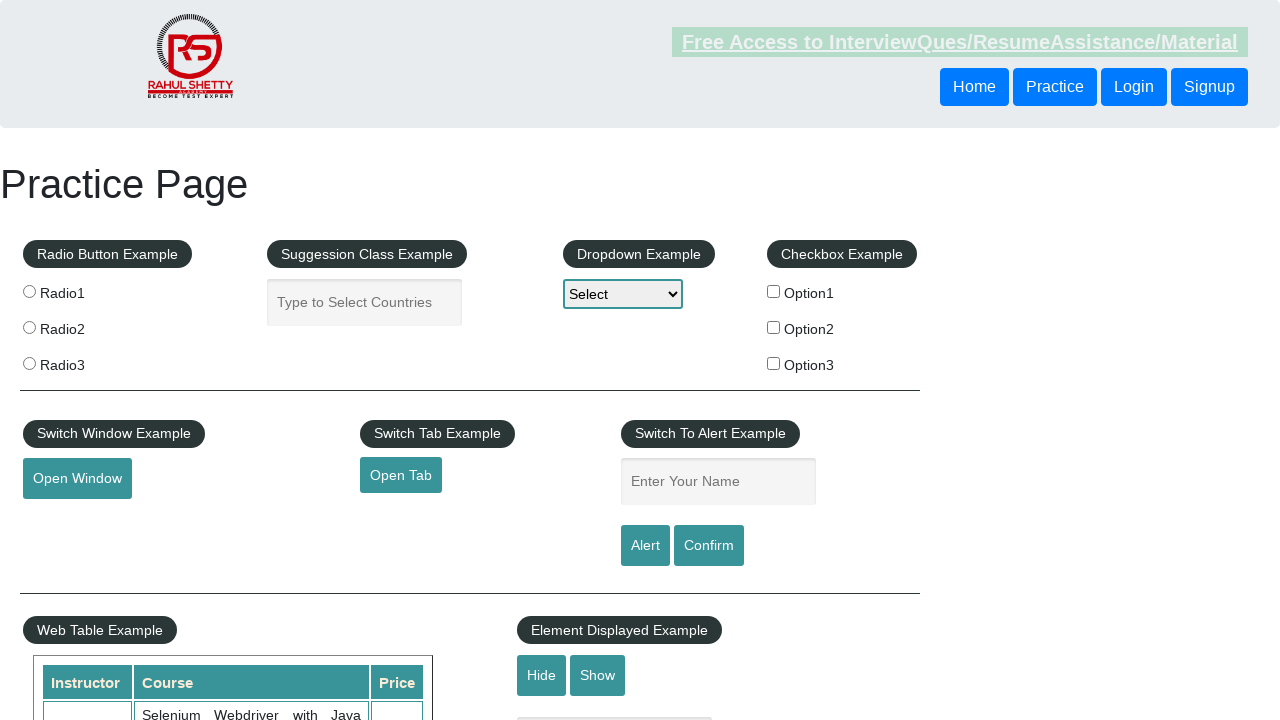

Counted total links on page: 27
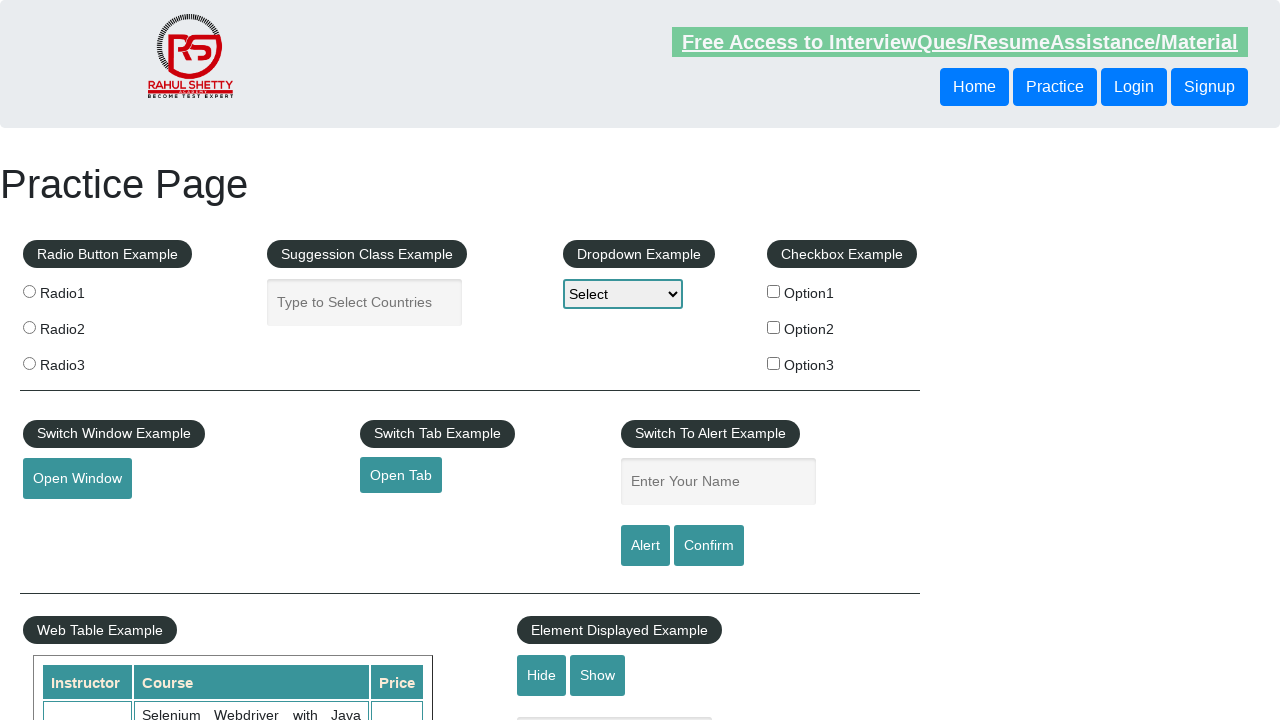

Located footer element with id 'gf-BIG'
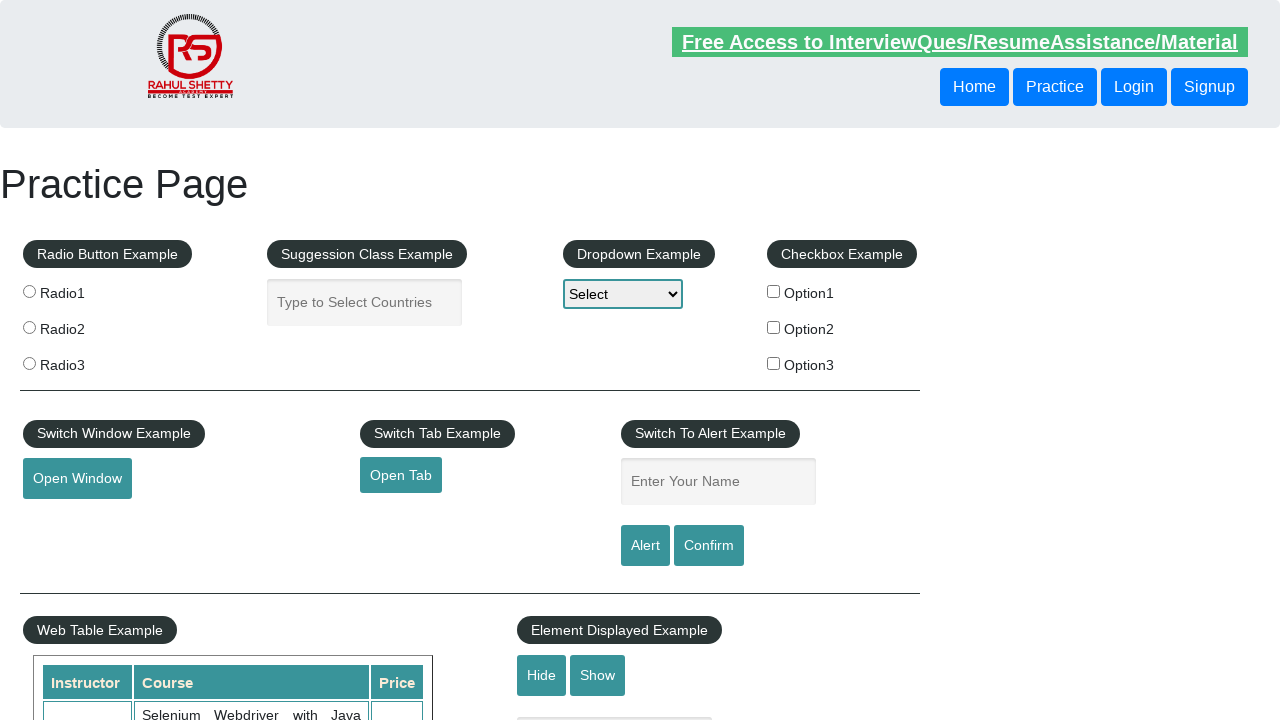

Counted footer links: 20
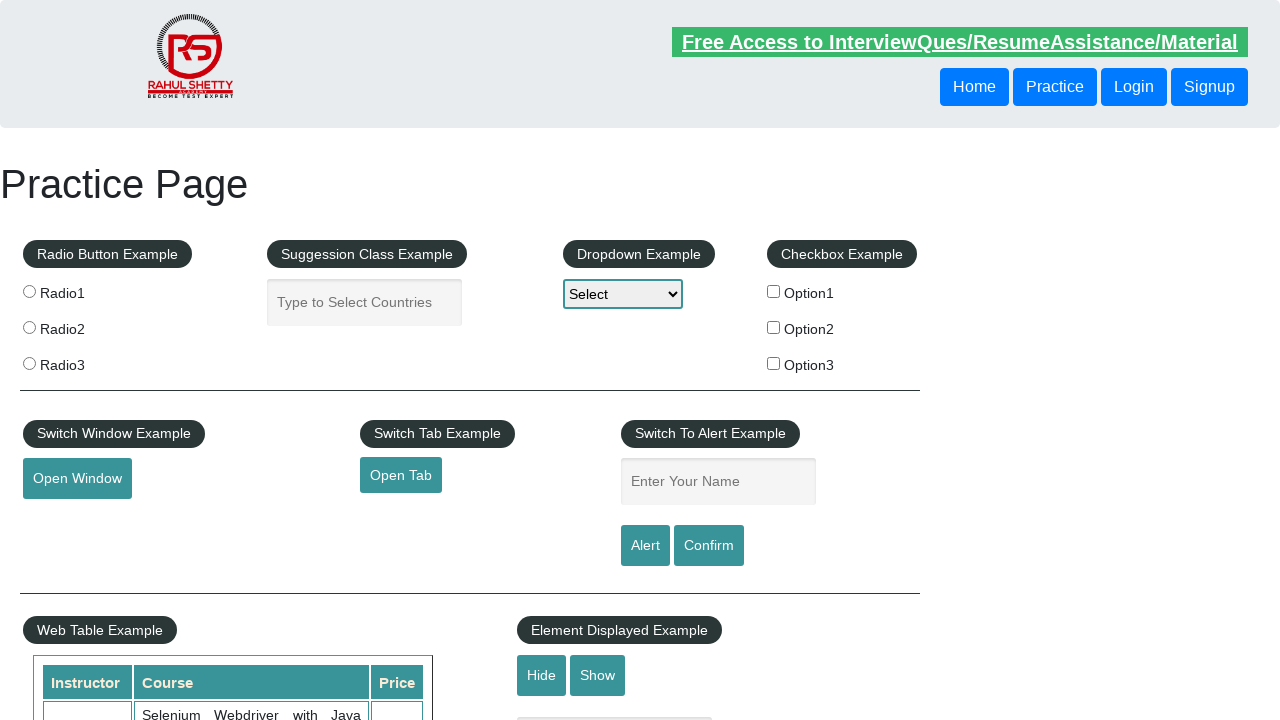

Located first column in footer table
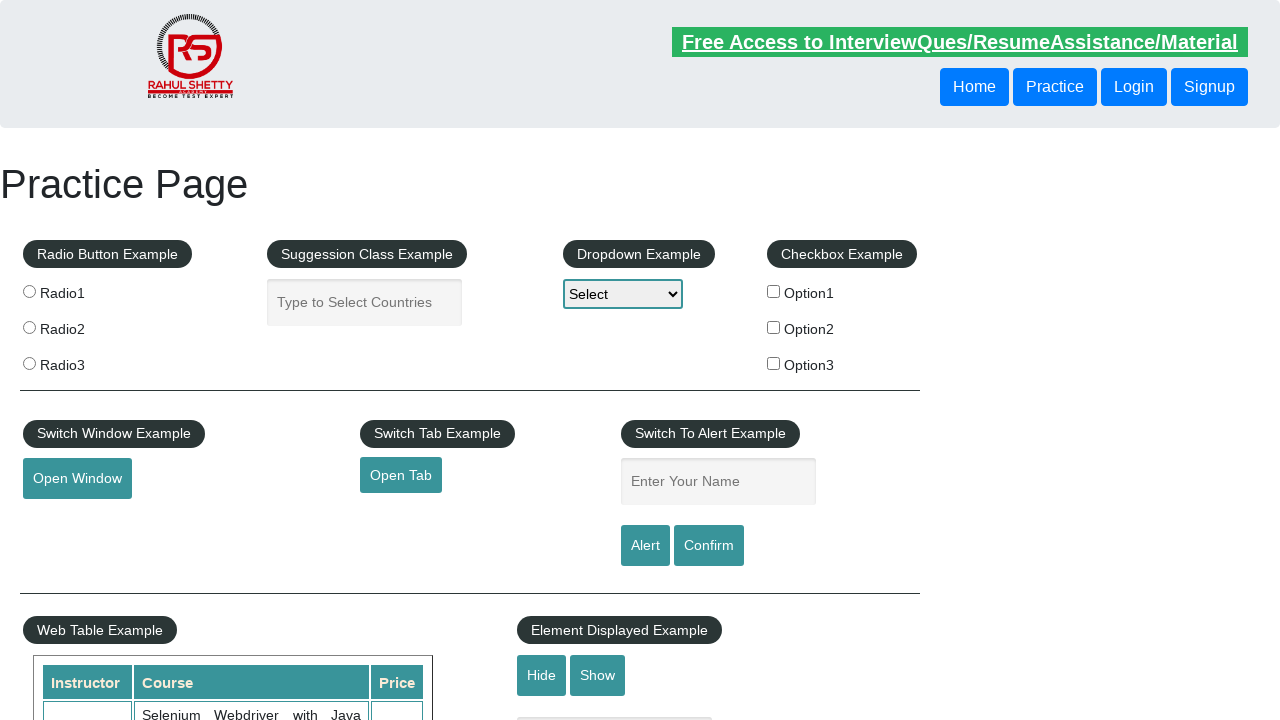

Found first column links: 5
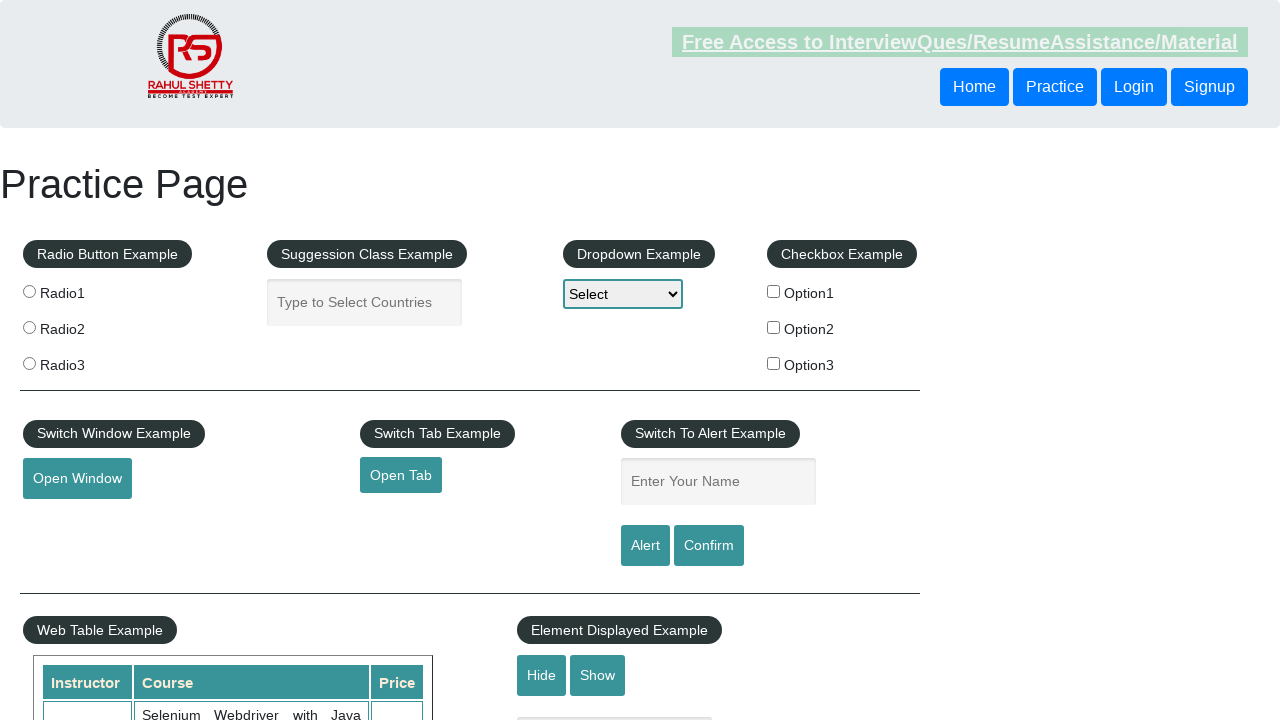

Located footer column link at index 1
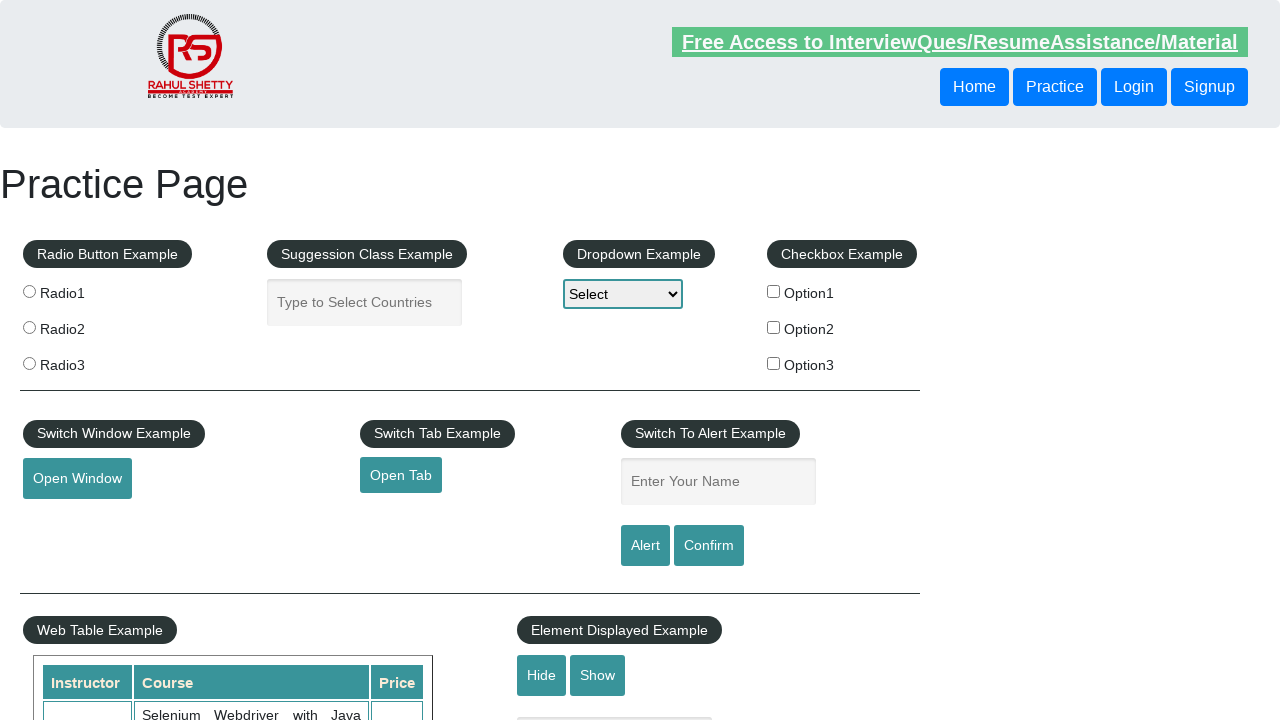

Opened footer column link 1 in new tab with Ctrl+Click at (68, 520) on div#gf-BIG >> xpath=//table/tbody/tr/td[1]/ul >> a >> nth=1
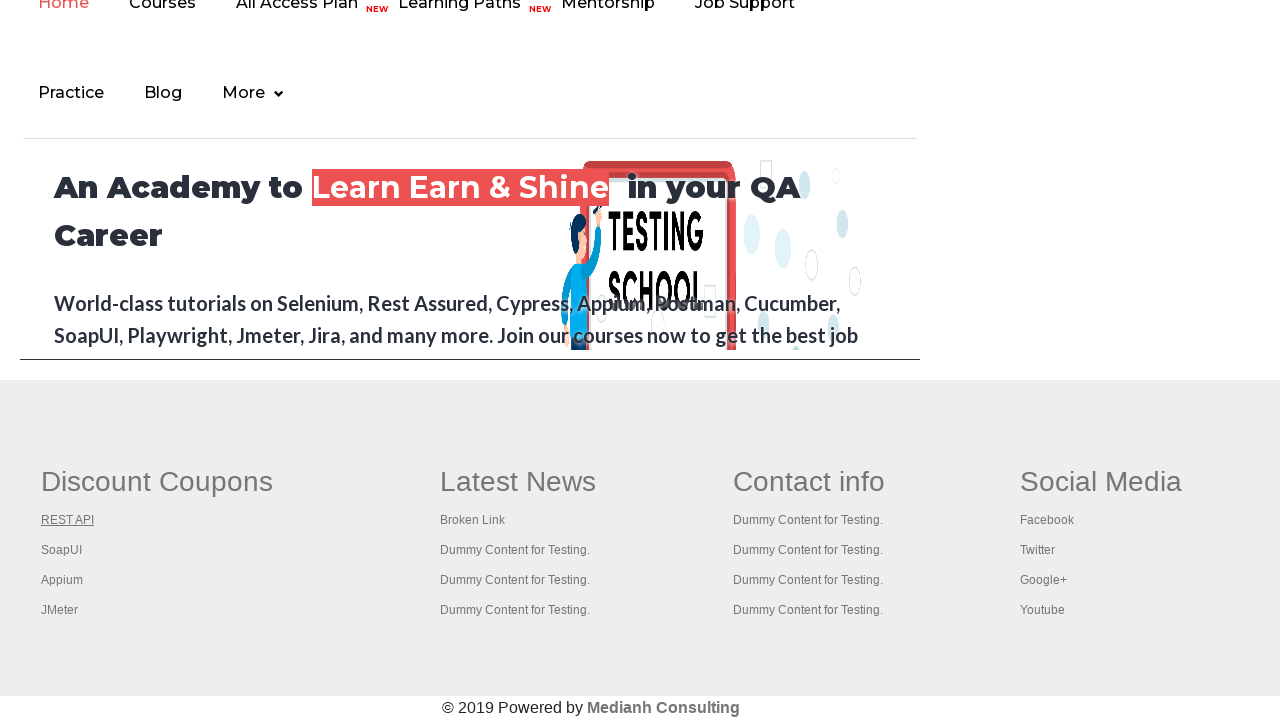

Located footer column link at index 2
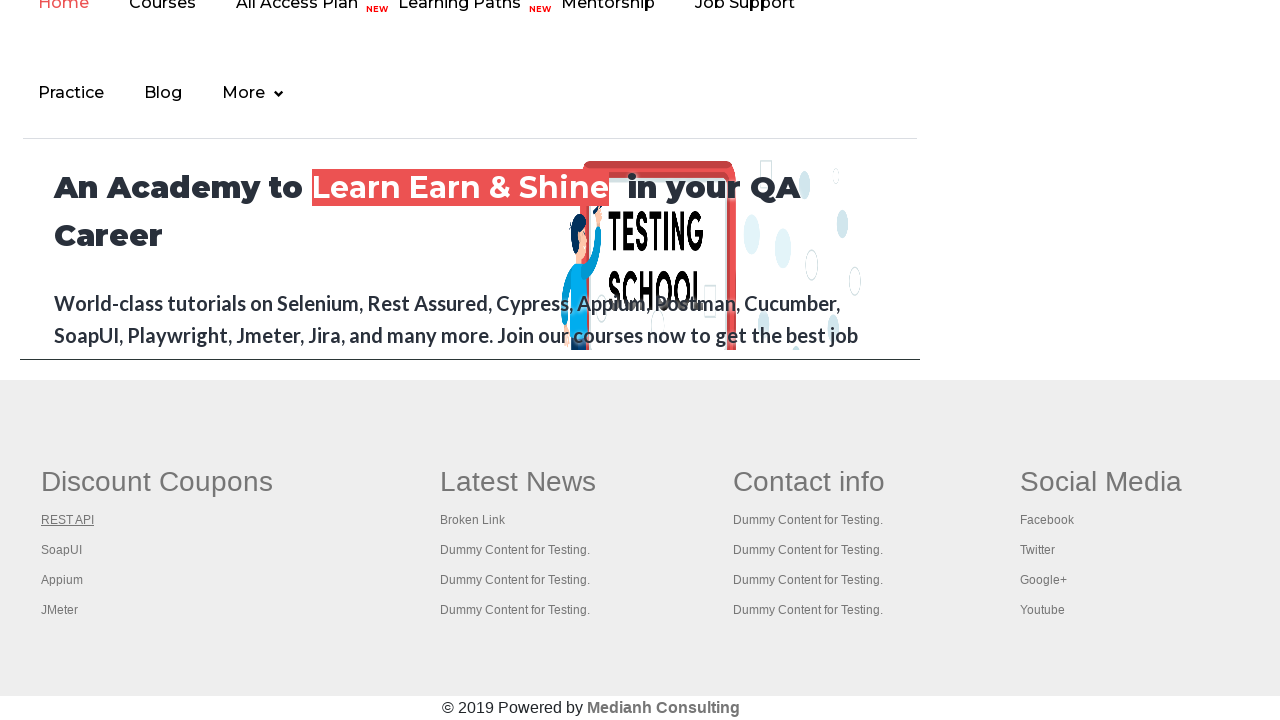

Opened footer column link 2 in new tab with Ctrl+Click at (62, 550) on div#gf-BIG >> xpath=//table/tbody/tr/td[1]/ul >> a >> nth=2
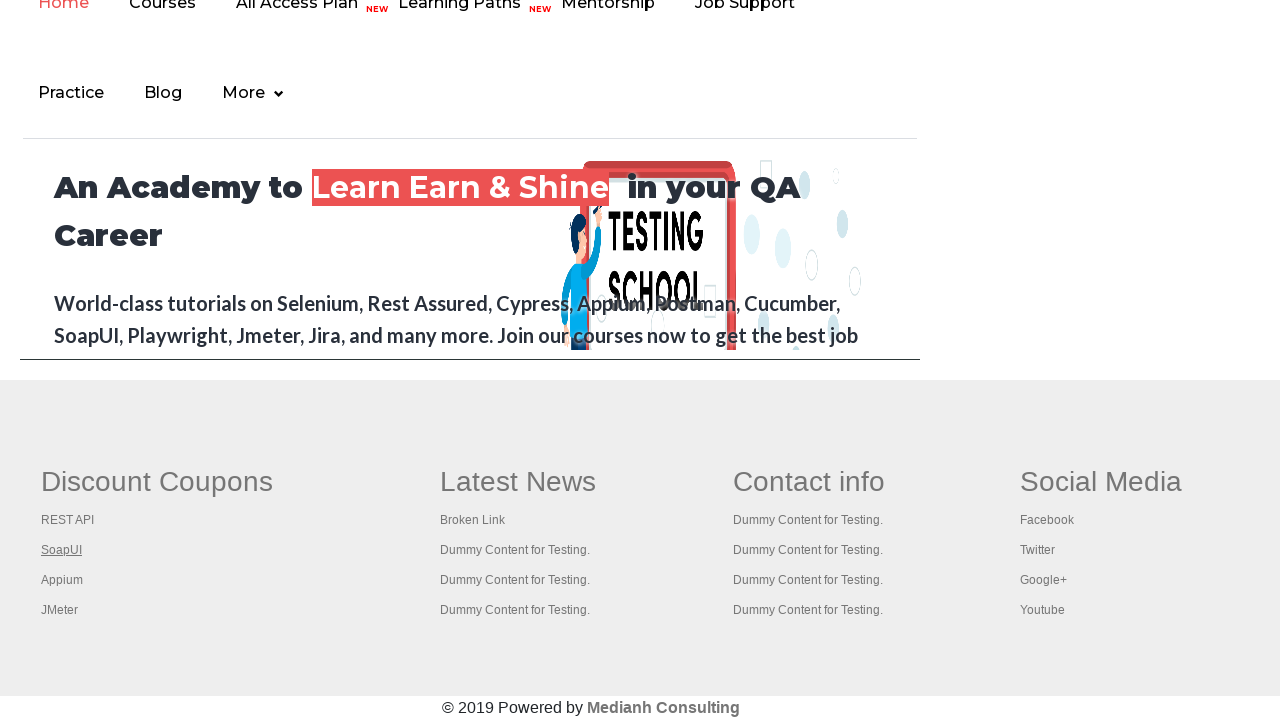

Located footer column link at index 3
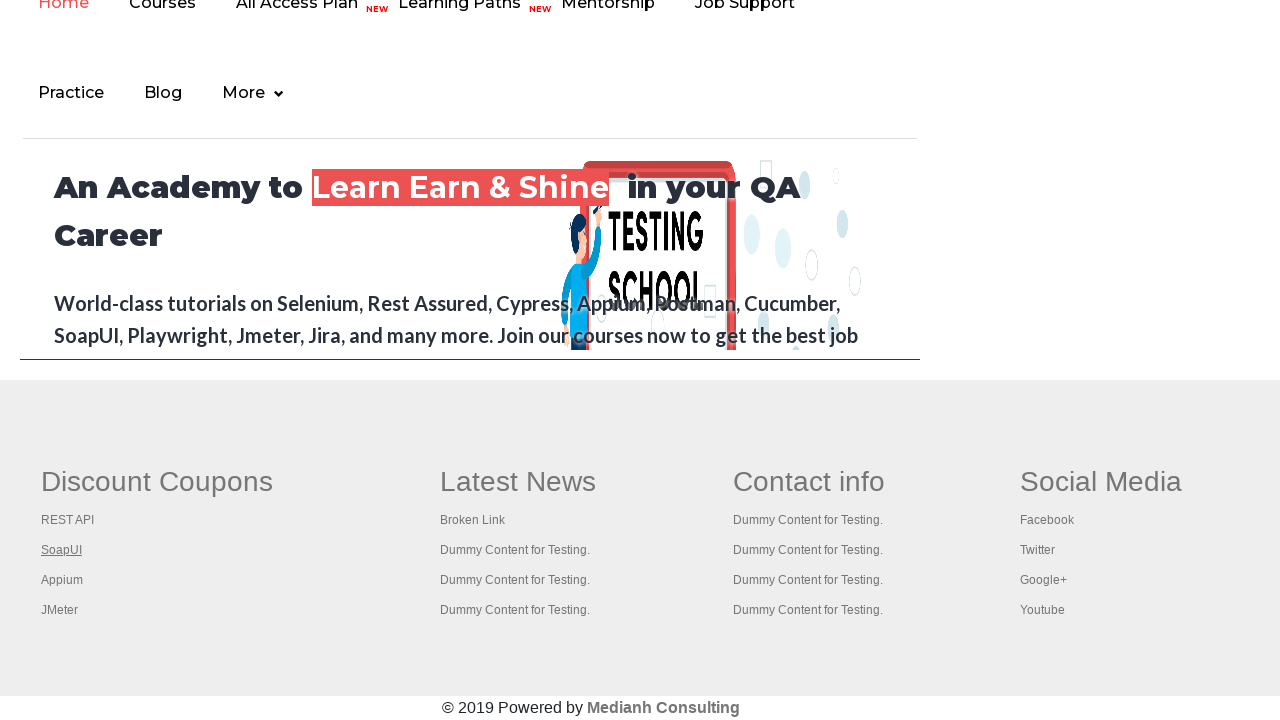

Opened footer column link 3 in new tab with Ctrl+Click at (62, 580) on div#gf-BIG >> xpath=//table/tbody/tr/td[1]/ul >> a >> nth=3
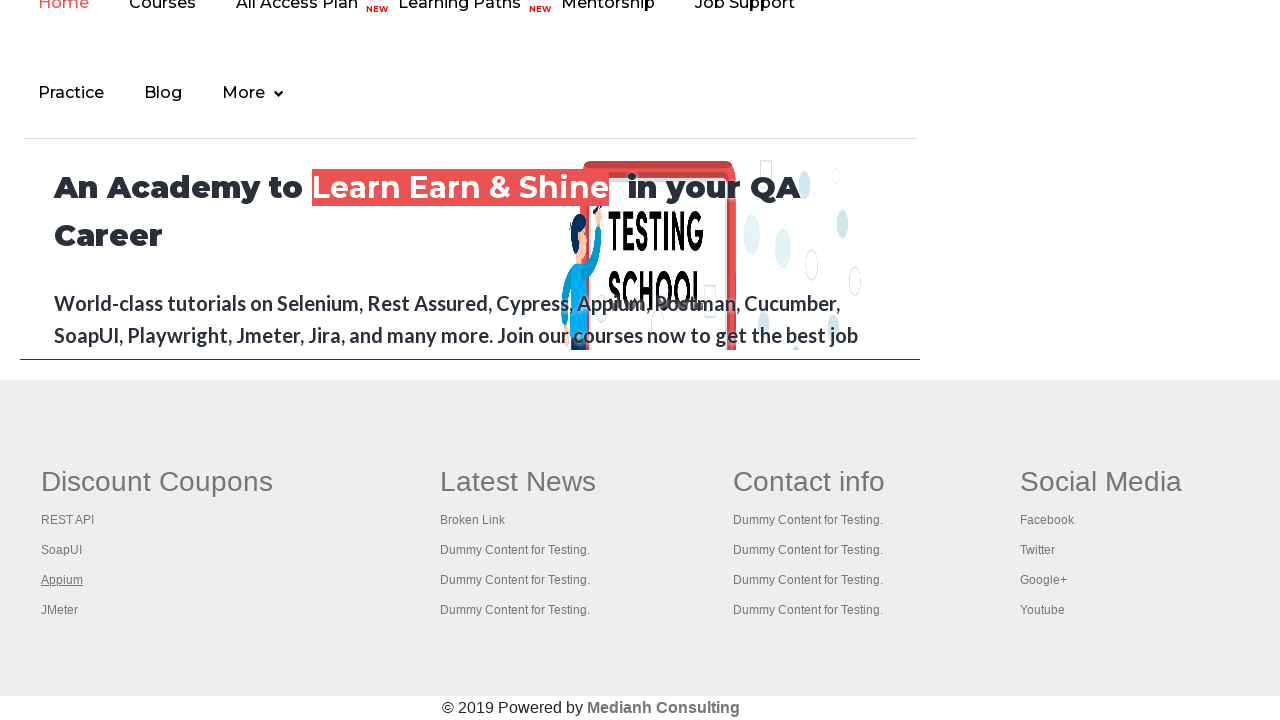

Located footer column link at index 4
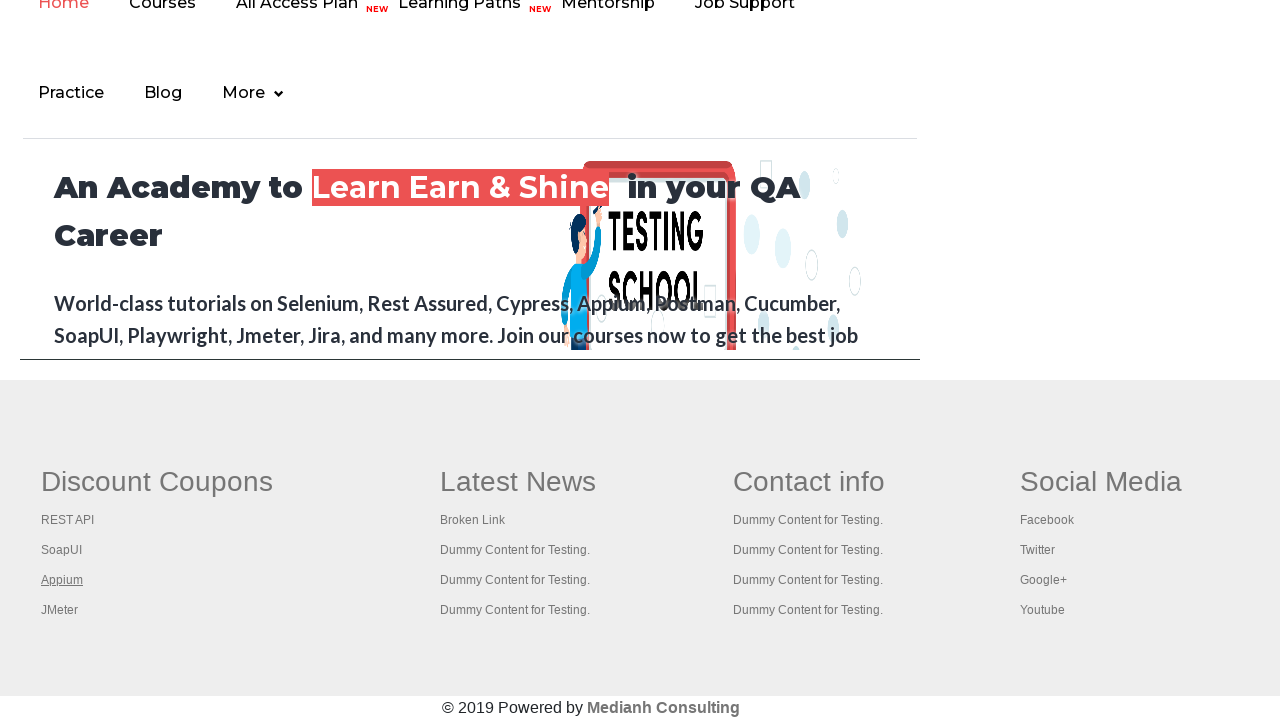

Opened footer column link 4 in new tab with Ctrl+Click at (60, 610) on div#gf-BIG >> xpath=//table/tbody/tr/td[1]/ul >> a >> nth=4
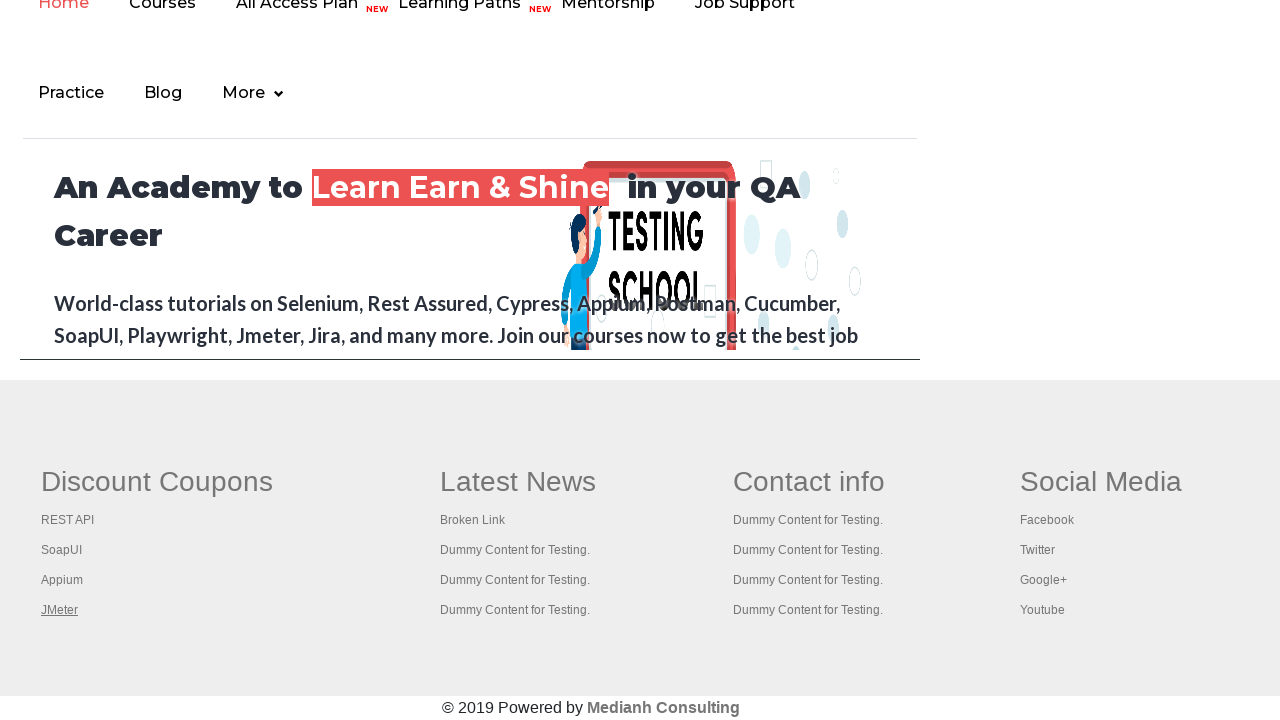

Retrieved all open pages/tabs: 5 total
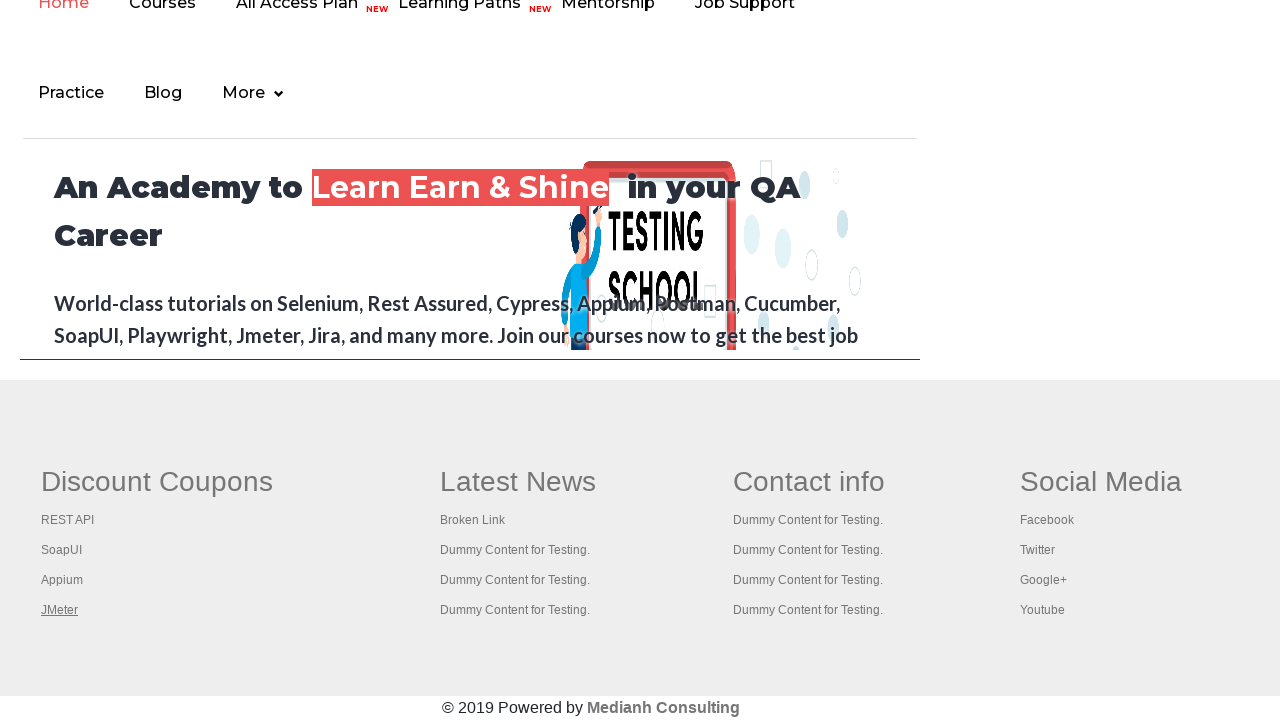

Brought page to front: Practice Page
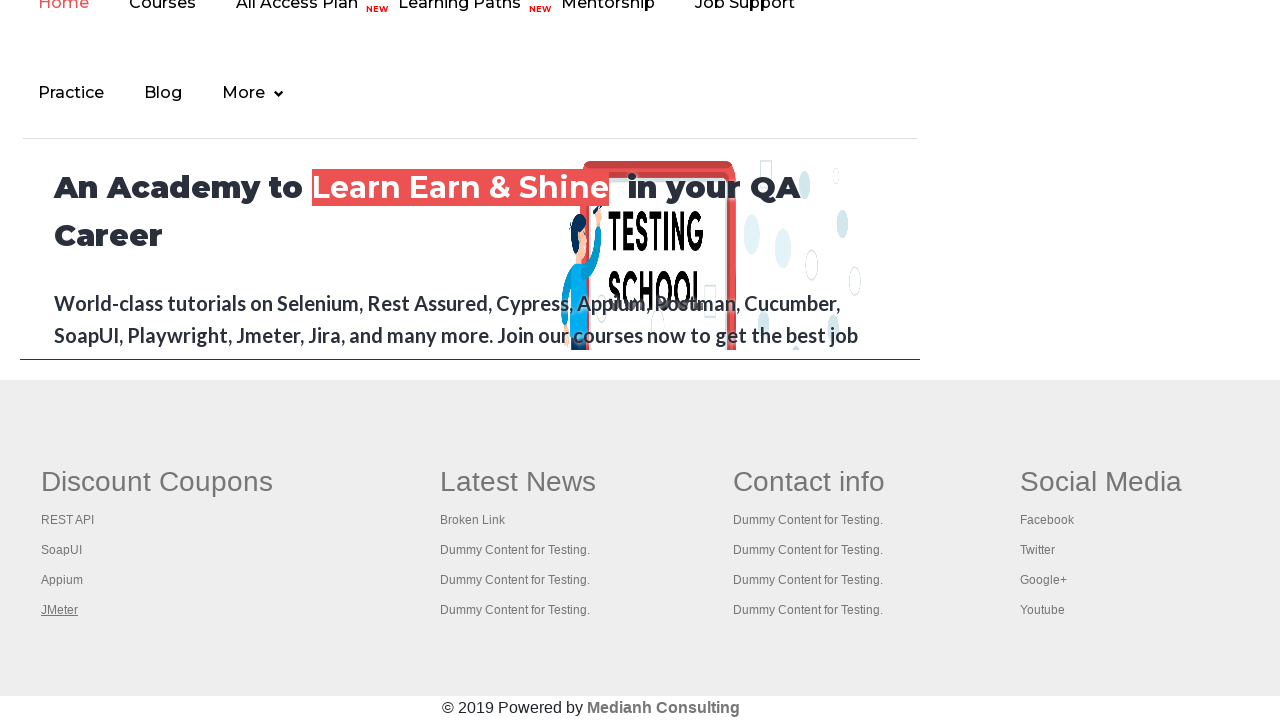

Brought page to front: REST API Tutorial
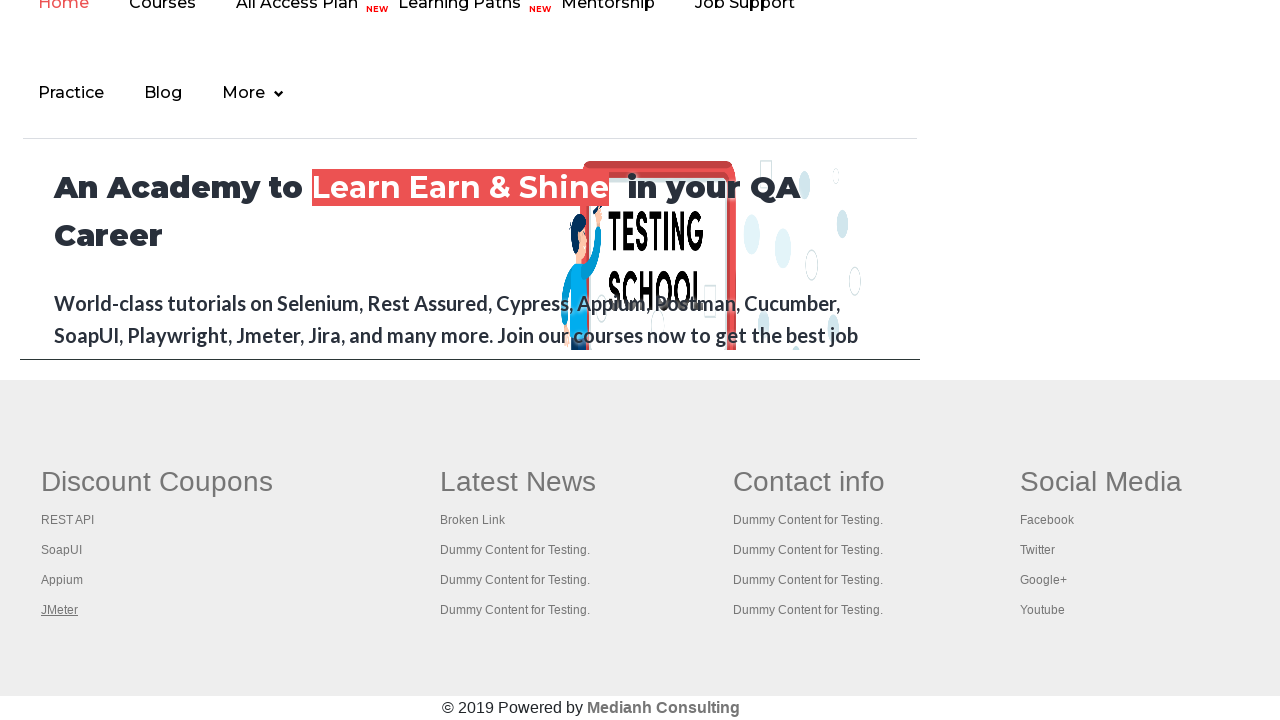

Brought page to front: The World’s Most Popular API Testing Tool | SoapUI
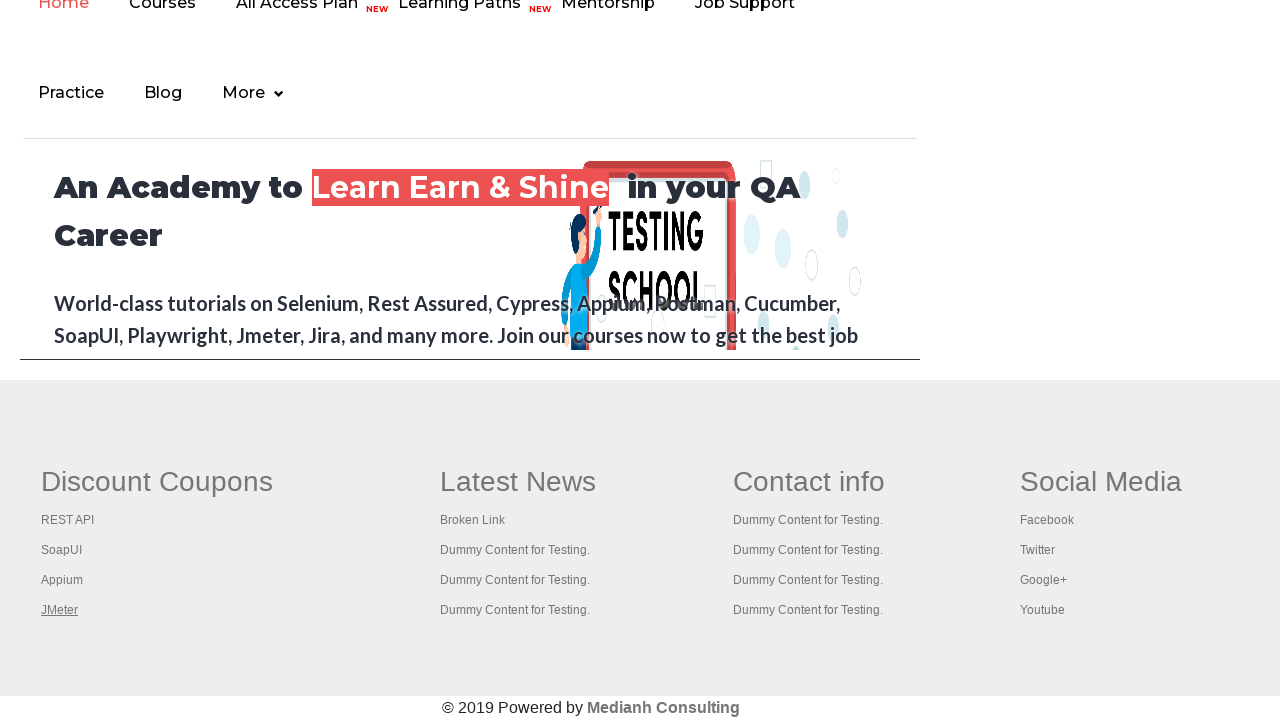

Brought page to front: Appium tutorial for Mobile Apps testing | RahulShetty Academy | Rahul
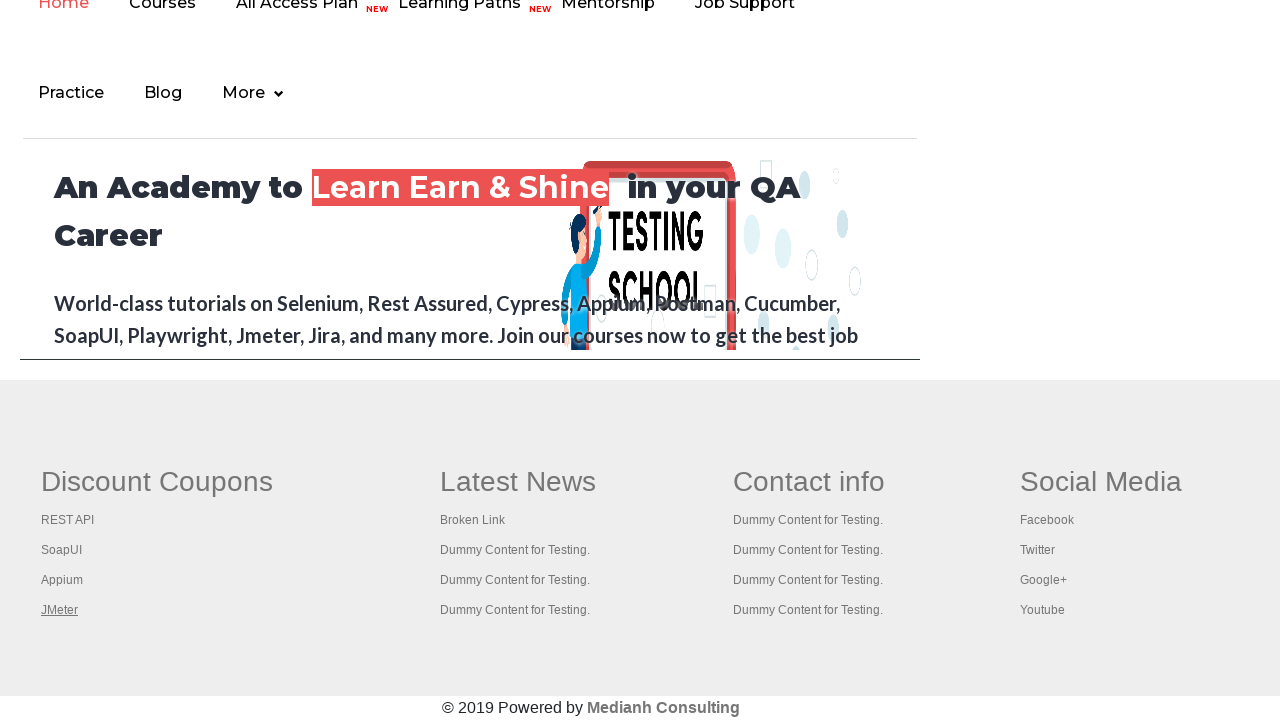

Brought page to front: Apache JMeter - Apache JMeter™
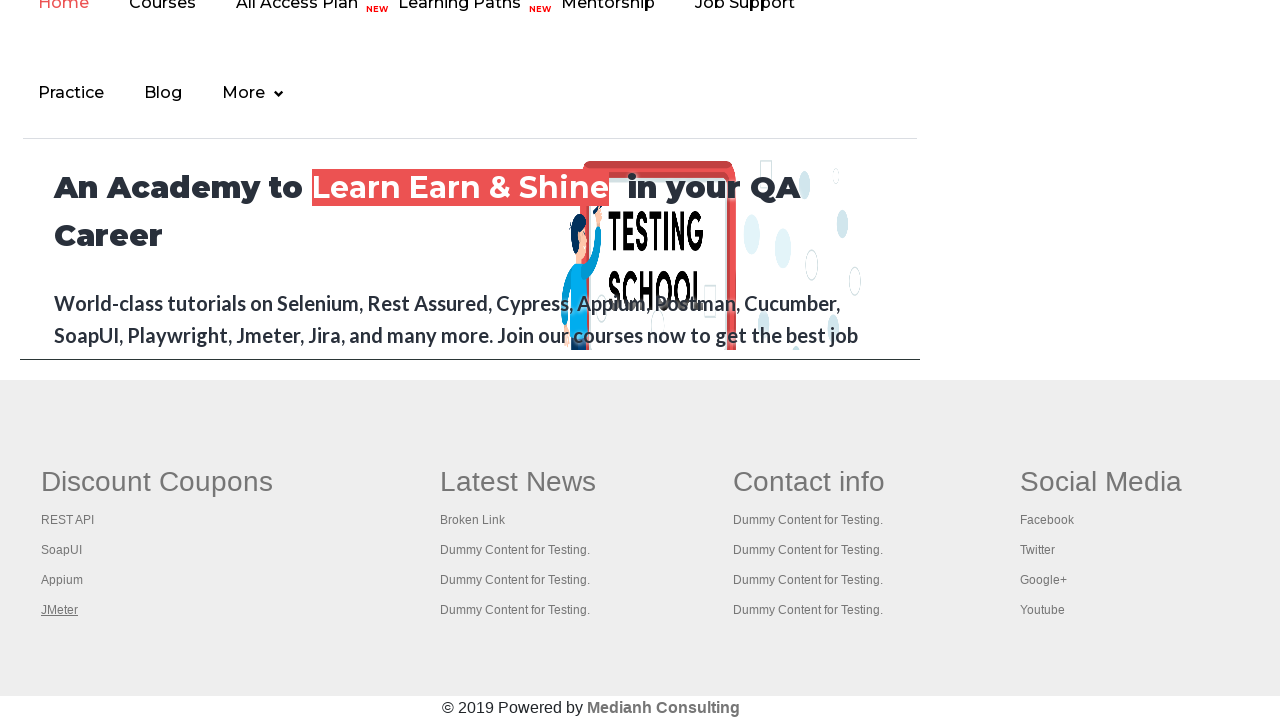

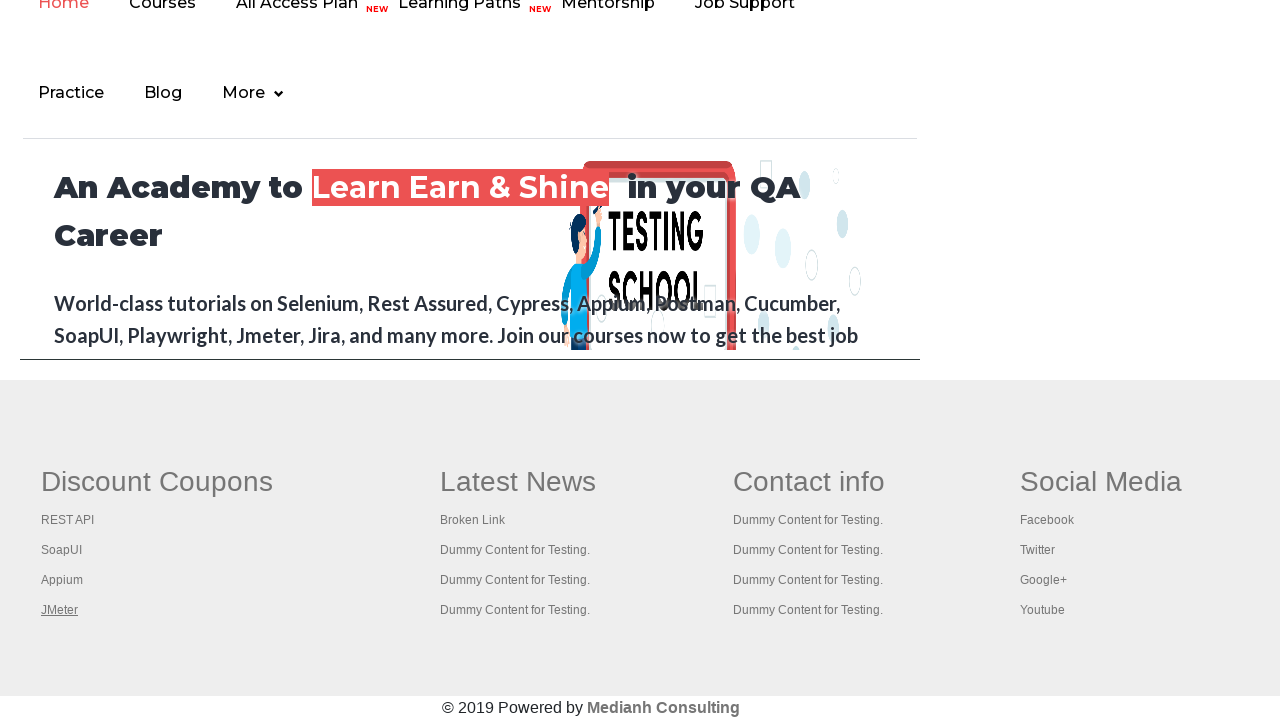